Tests that clicking in the donut chart changes the prompt text displayed in the sunburst text element

Starting URL: https://idvorkin.github.io/todo_enjoy

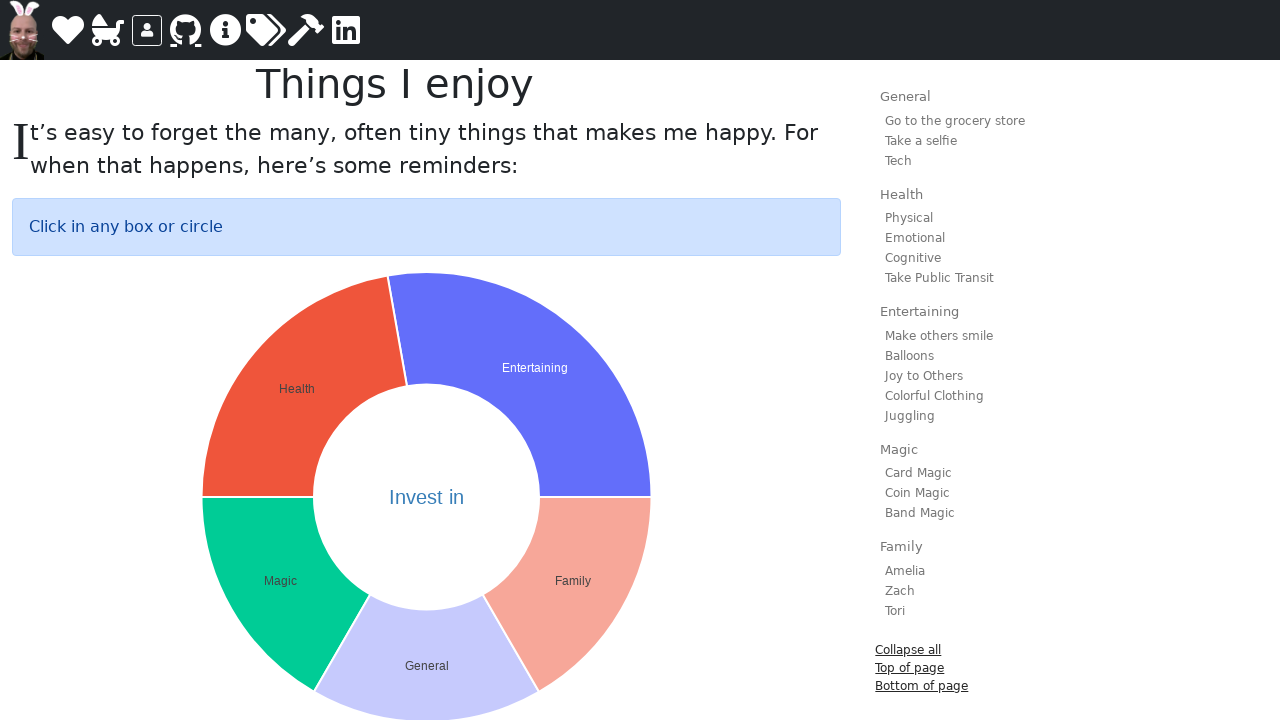

Waited for sunburst_text element to load
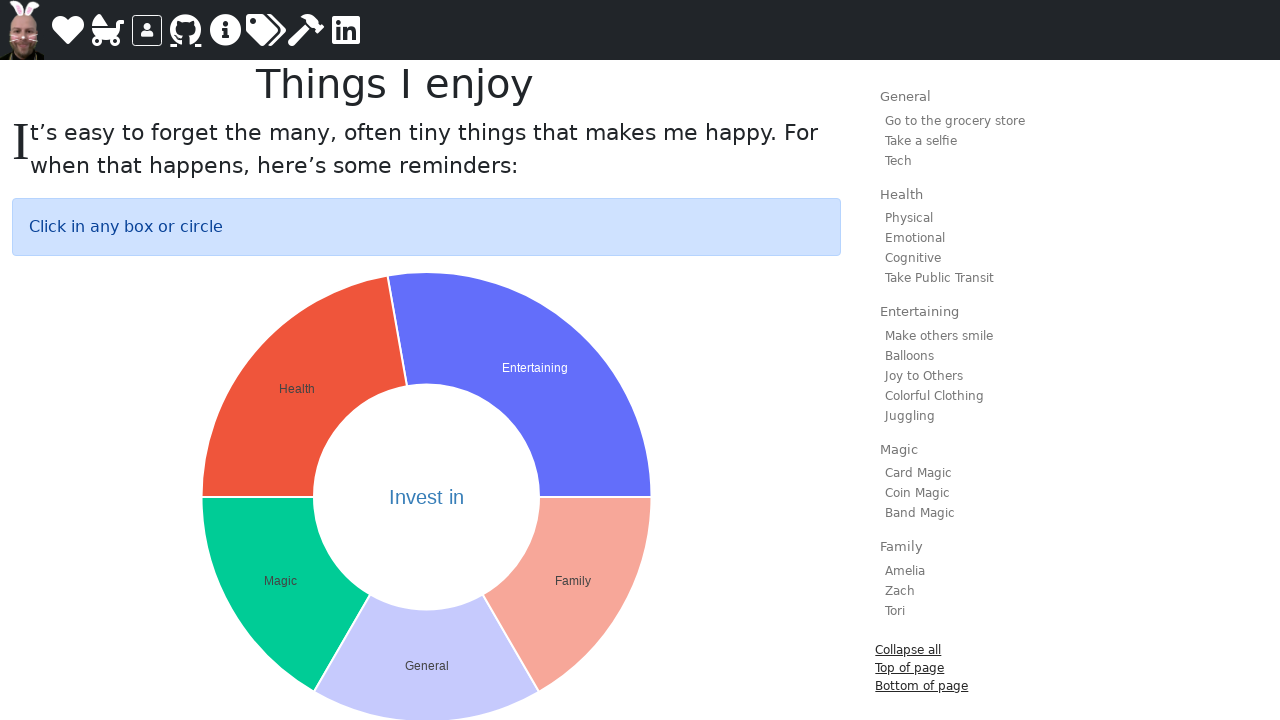

Located donut center element
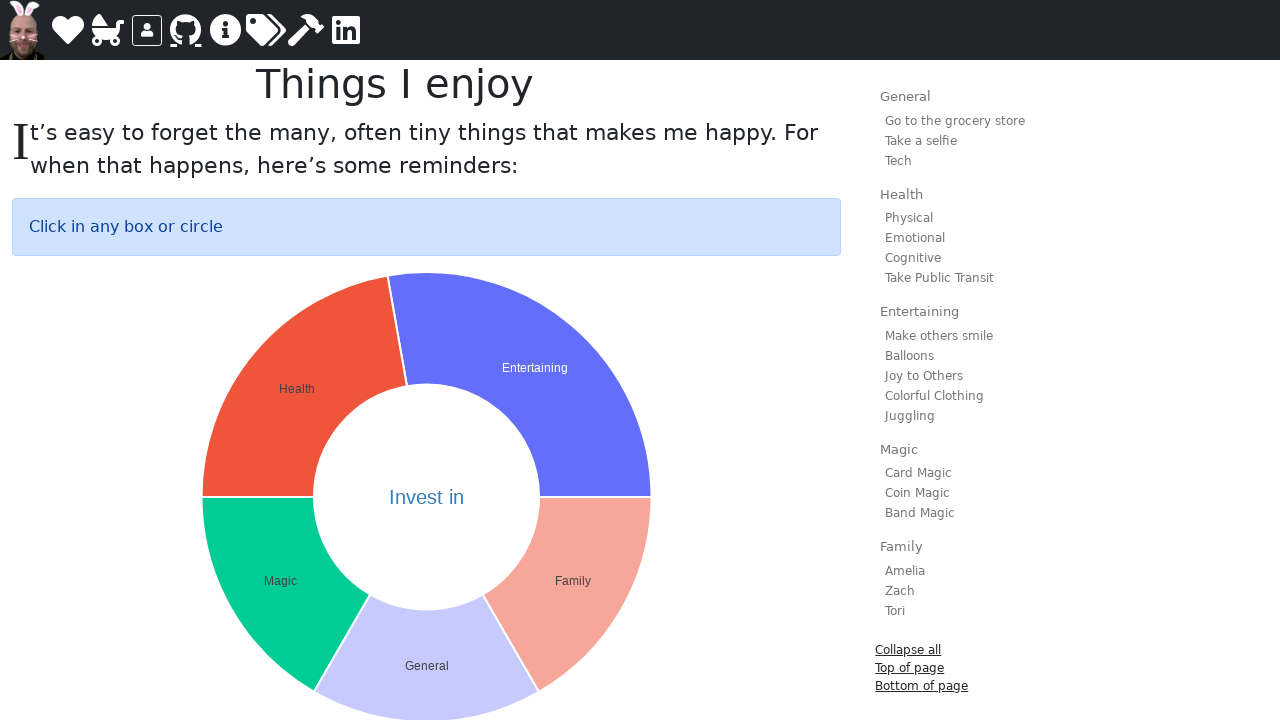

Clicked on donut center to trigger prompt change at (426, 497) on .sunburst text >> nth=0
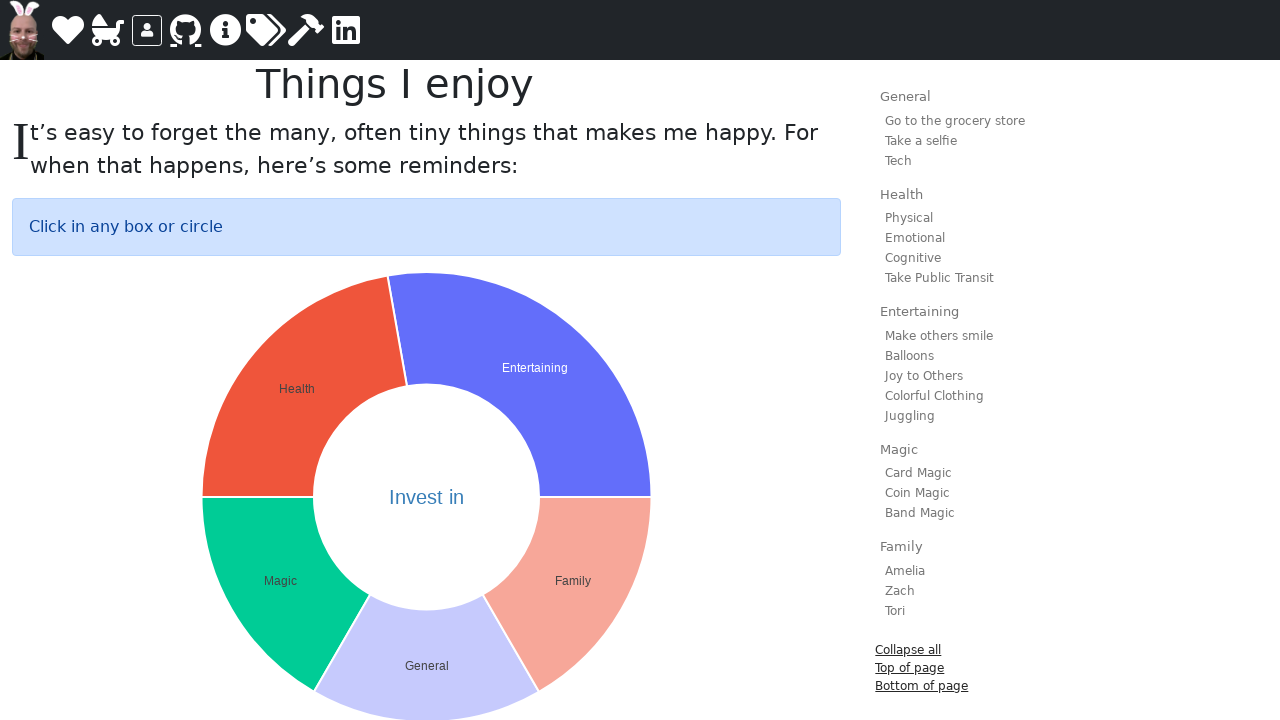

Waited 500ms for UI update after donut click
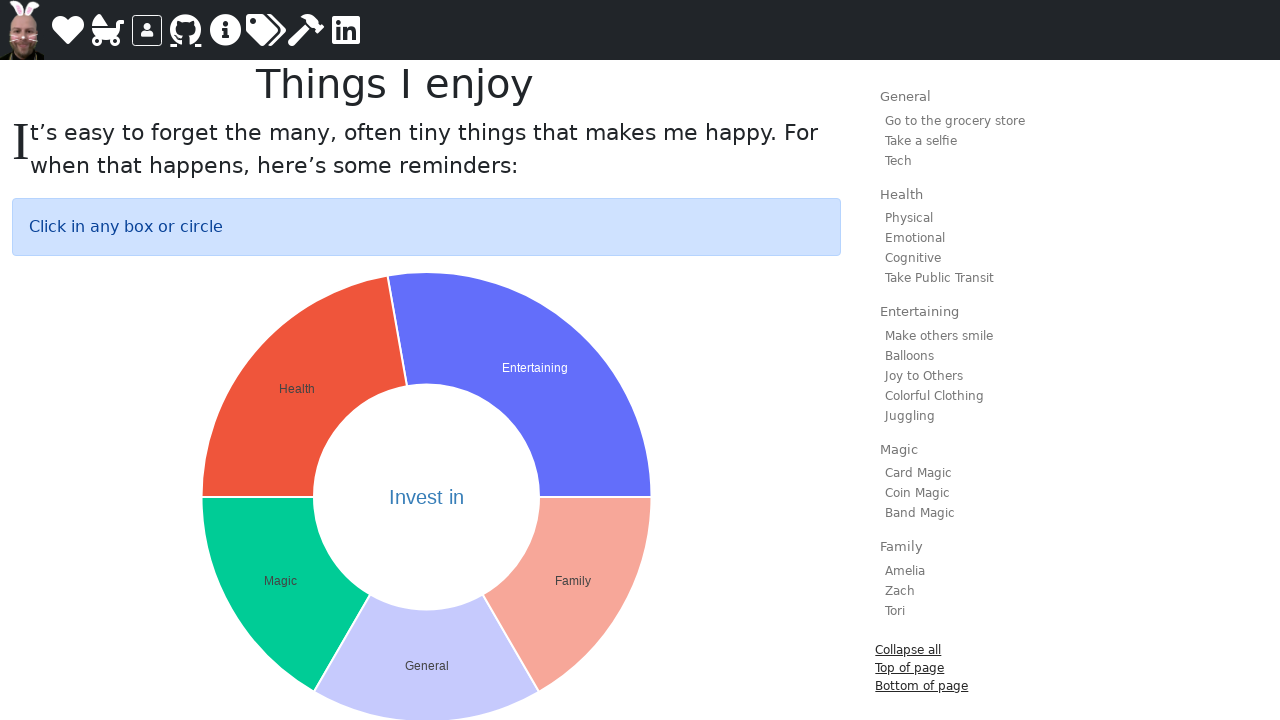

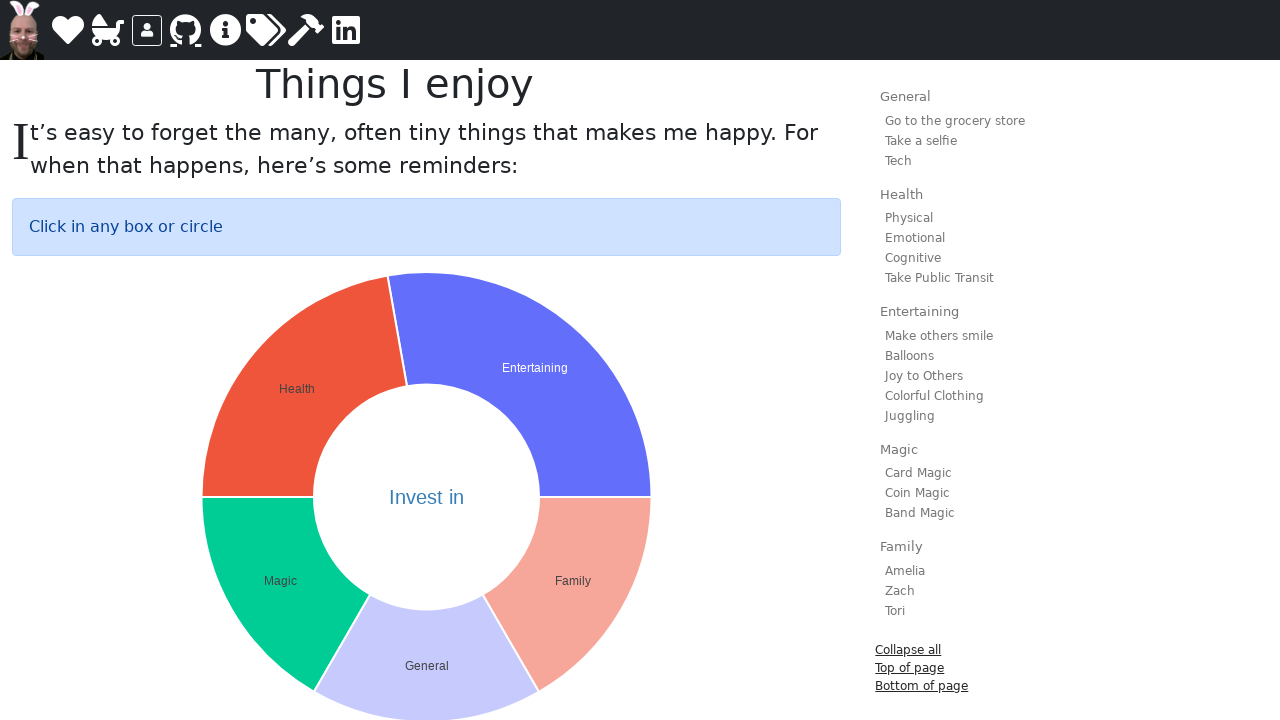